Tests a planet weight calculator by entering a weight value and clicking the calculate button to compute weight on different planets

Starting URL: https://testerstories.com/xyzzy/planets.html

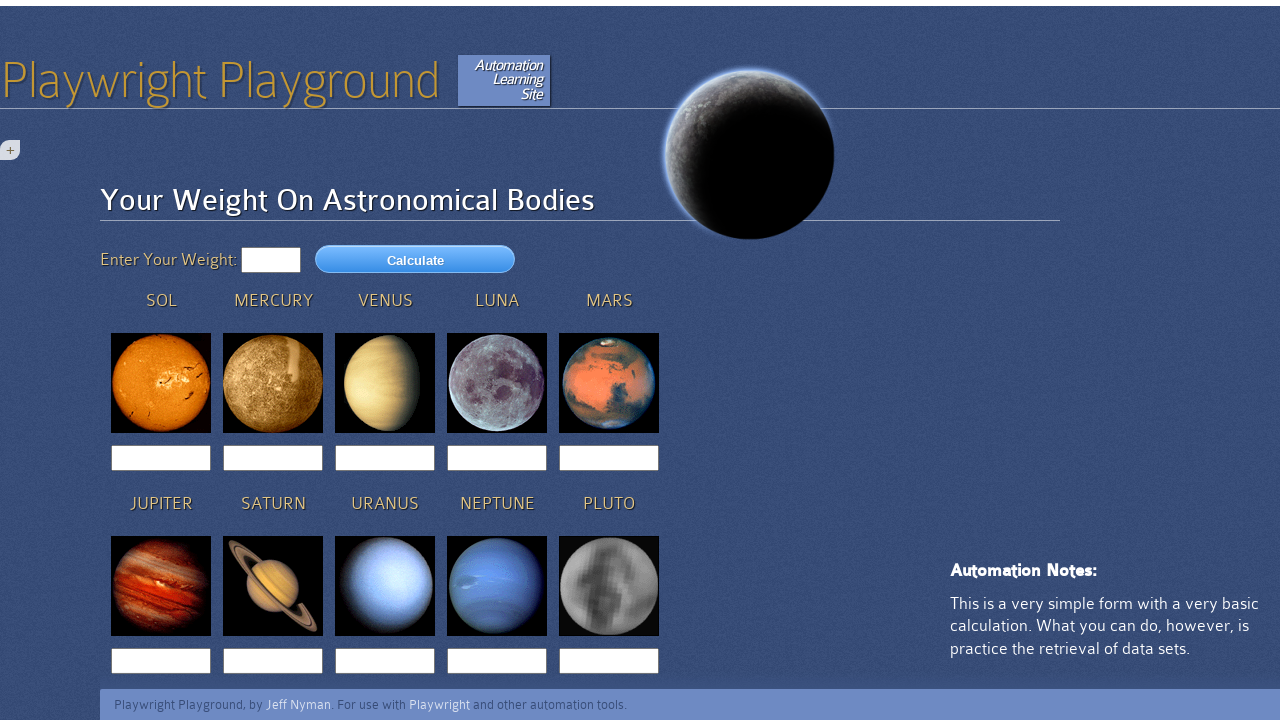

Filled weight field with '150' pounds on #wt
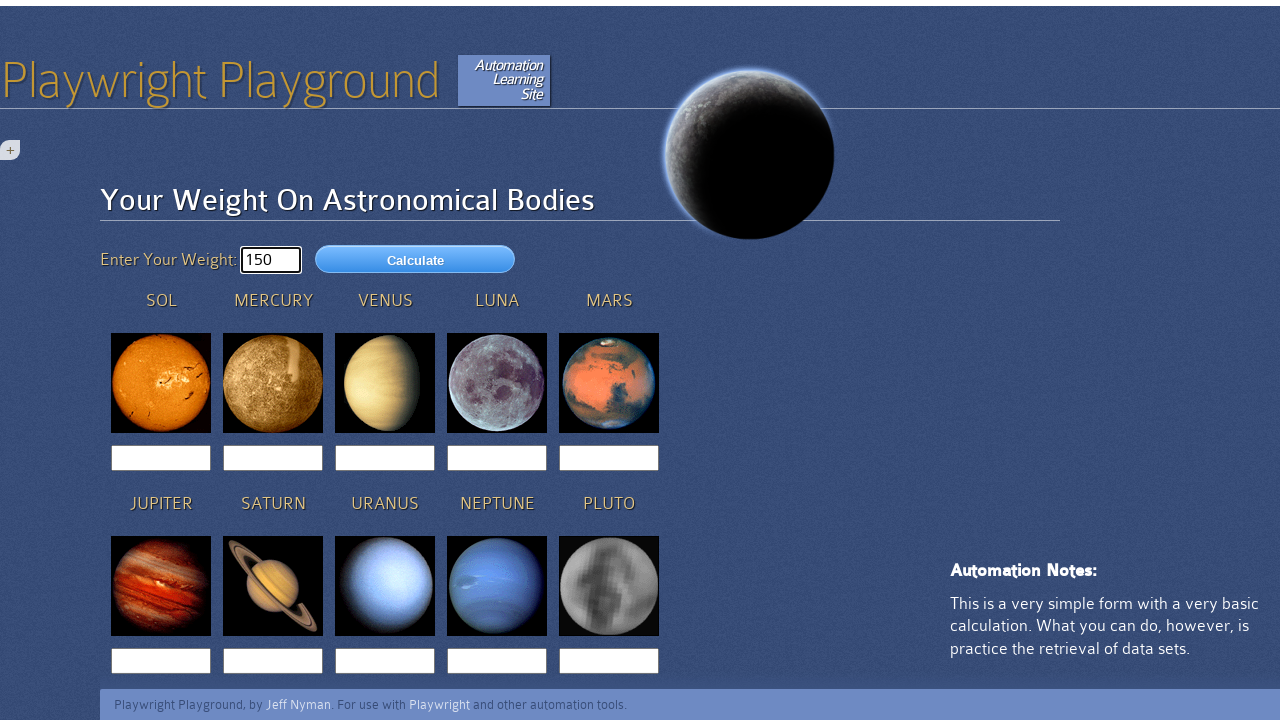

Clicked calculate button to compute weight on different planets at (415, 258) on #calculate
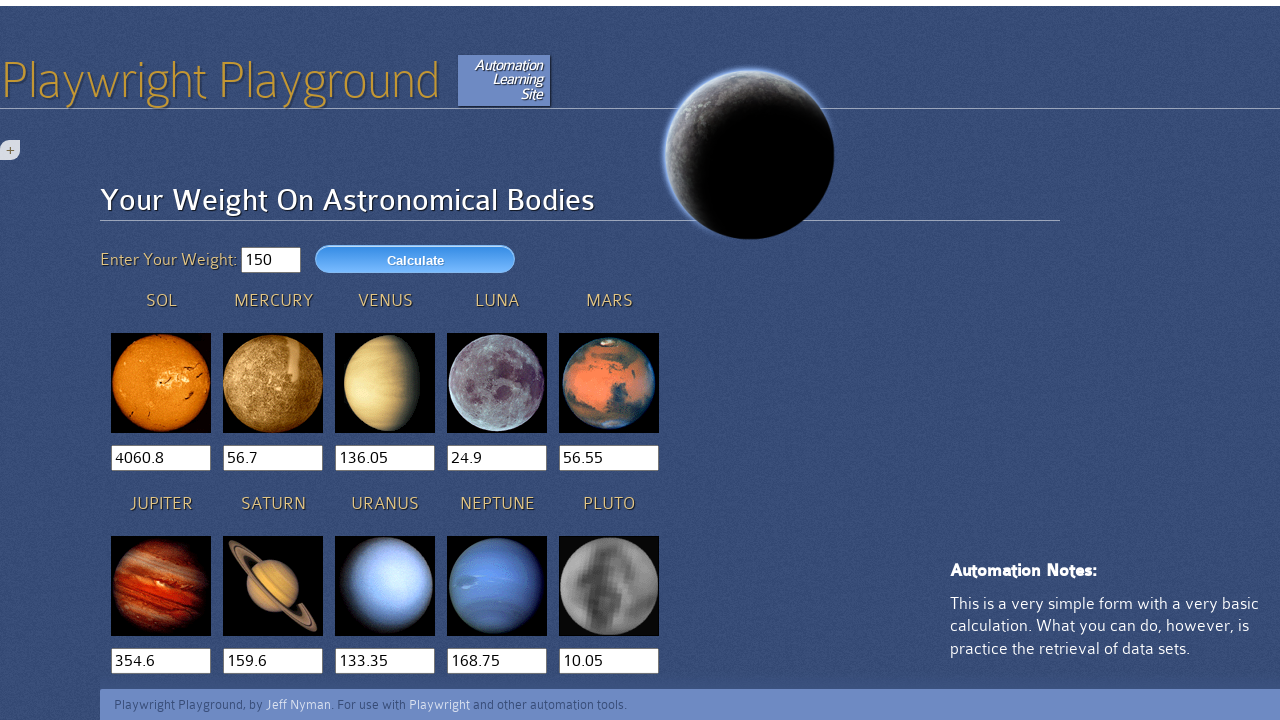

Waited for calculation results to appear
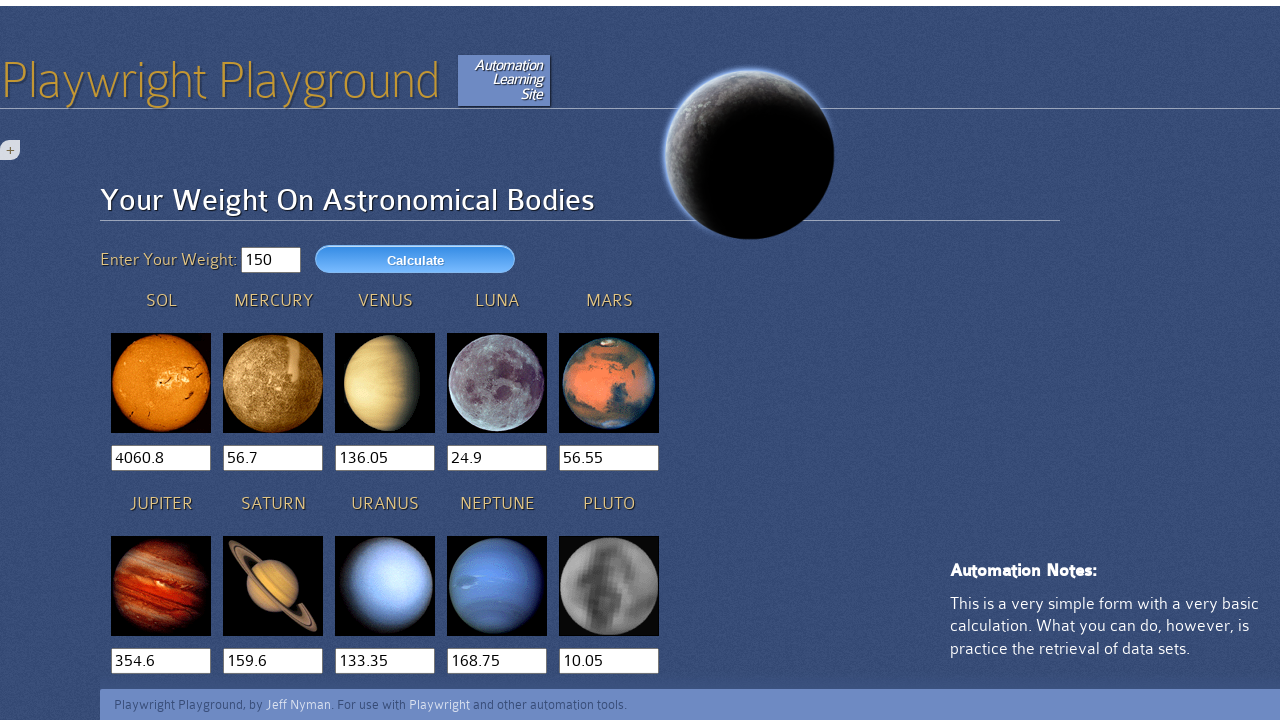

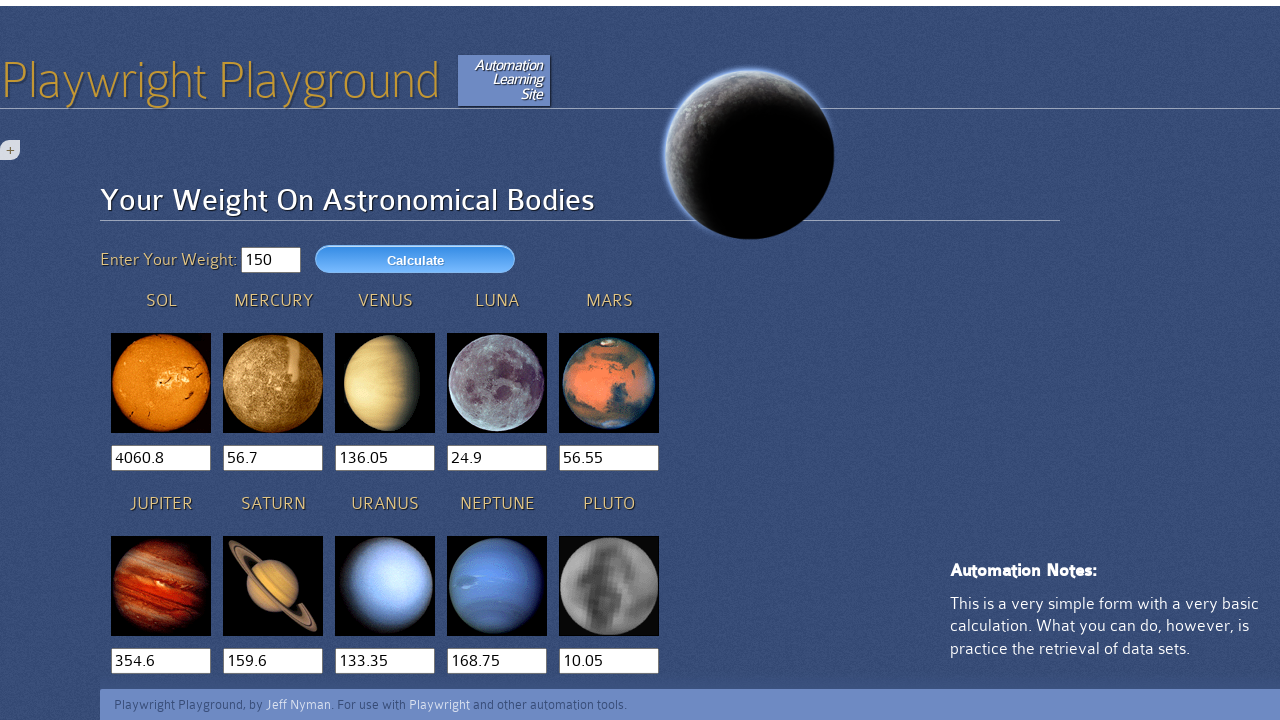